Simulates a complete e-commerce user journey from homepage through product listing, product detail page, cart, checkout, and purchase completion on a demo e-commerce site.

Starting URL: https://louren.co.in/ecommerce/home.html

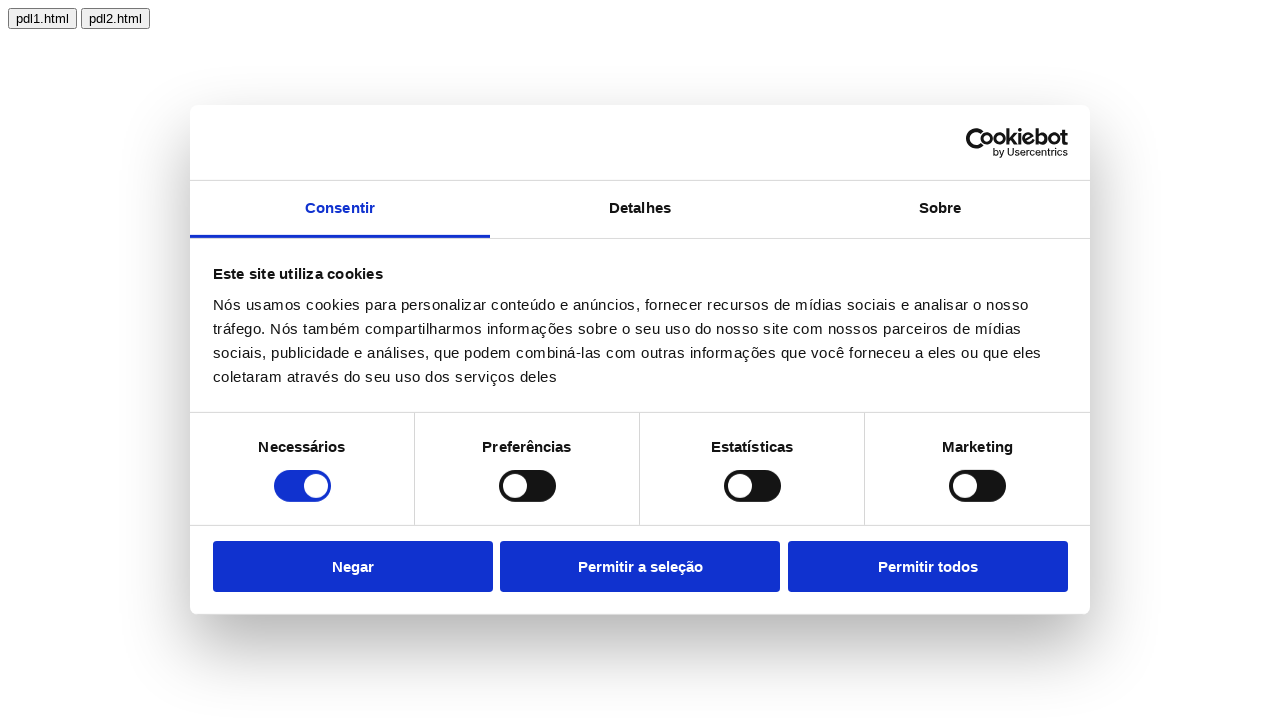

Homepage loaded successfully
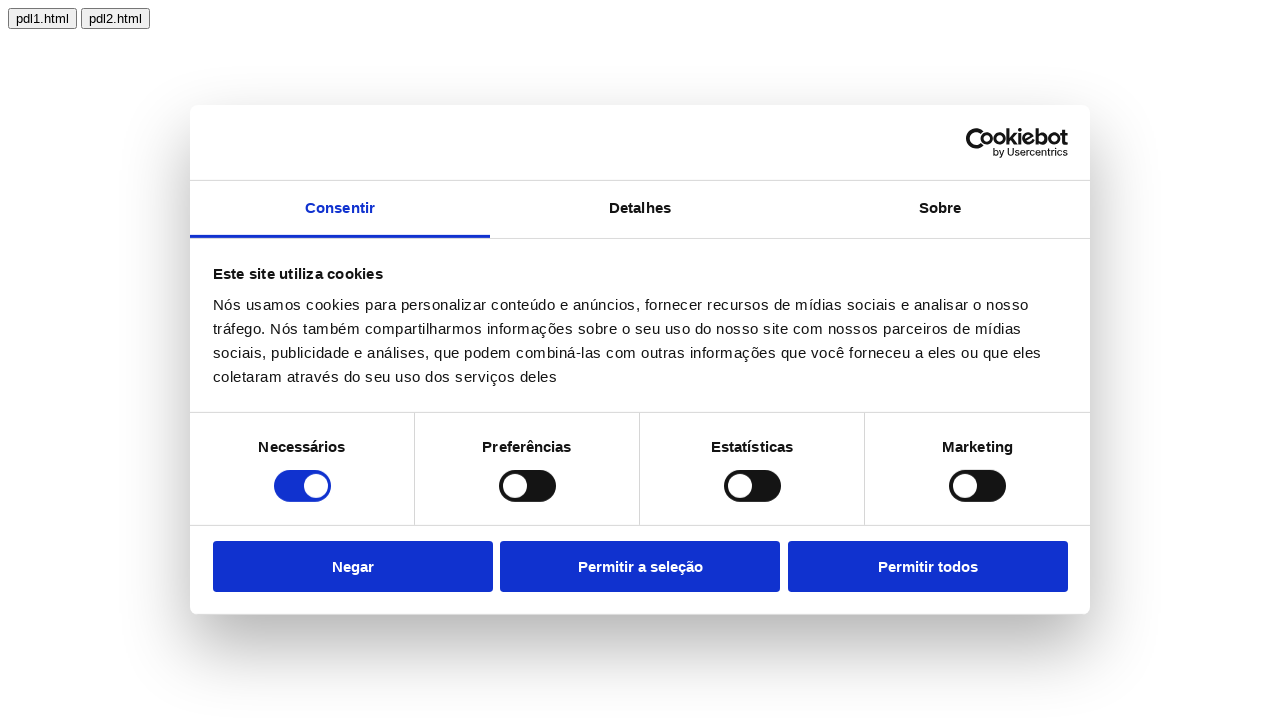

Waited 1 second for initial page events
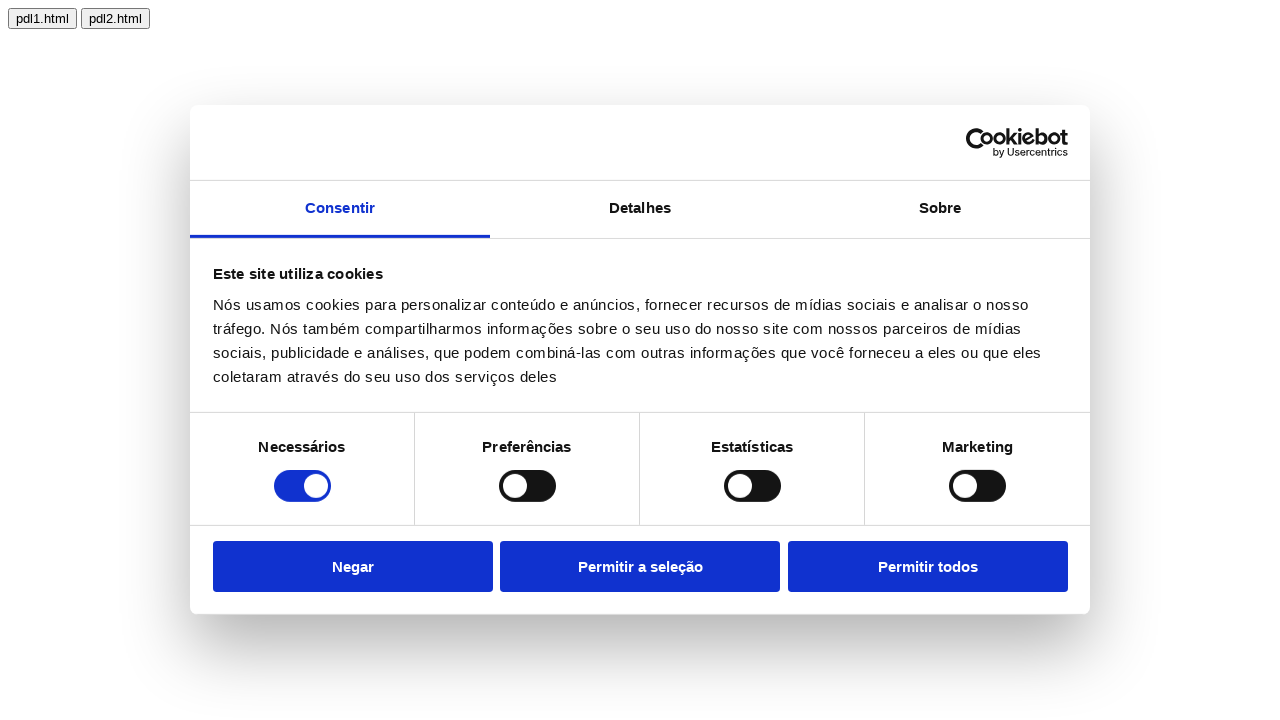

Clicked on product listing page link at (42, 18) on text=pdl1.html
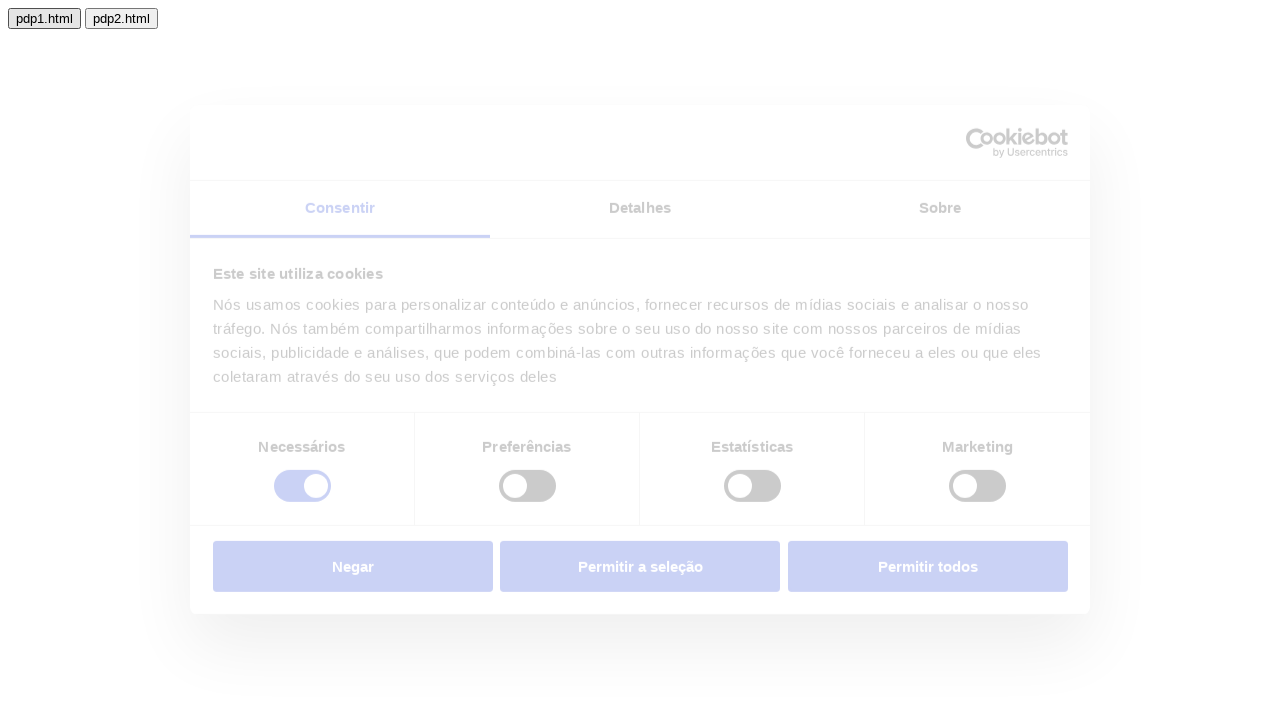

Product listing page loaded
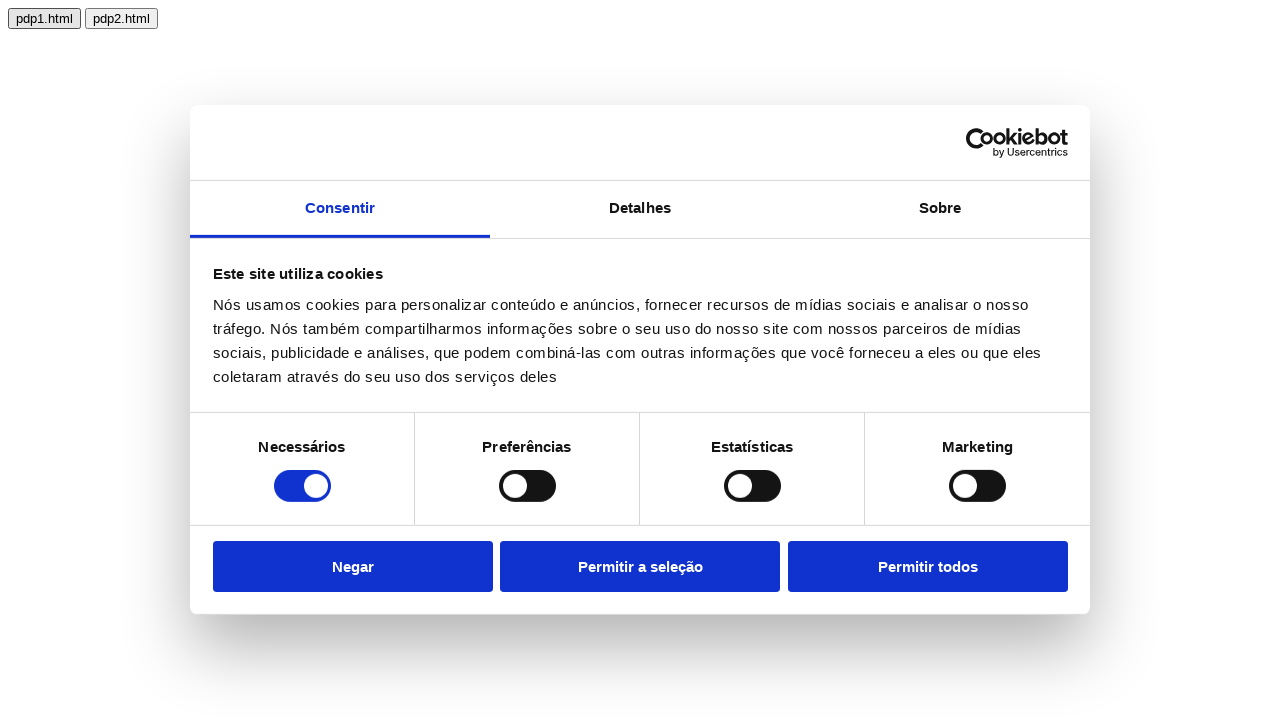

Clicked on first product to view details at (44, 18) on button >> internal:has-text="pdp"i >> nth=0
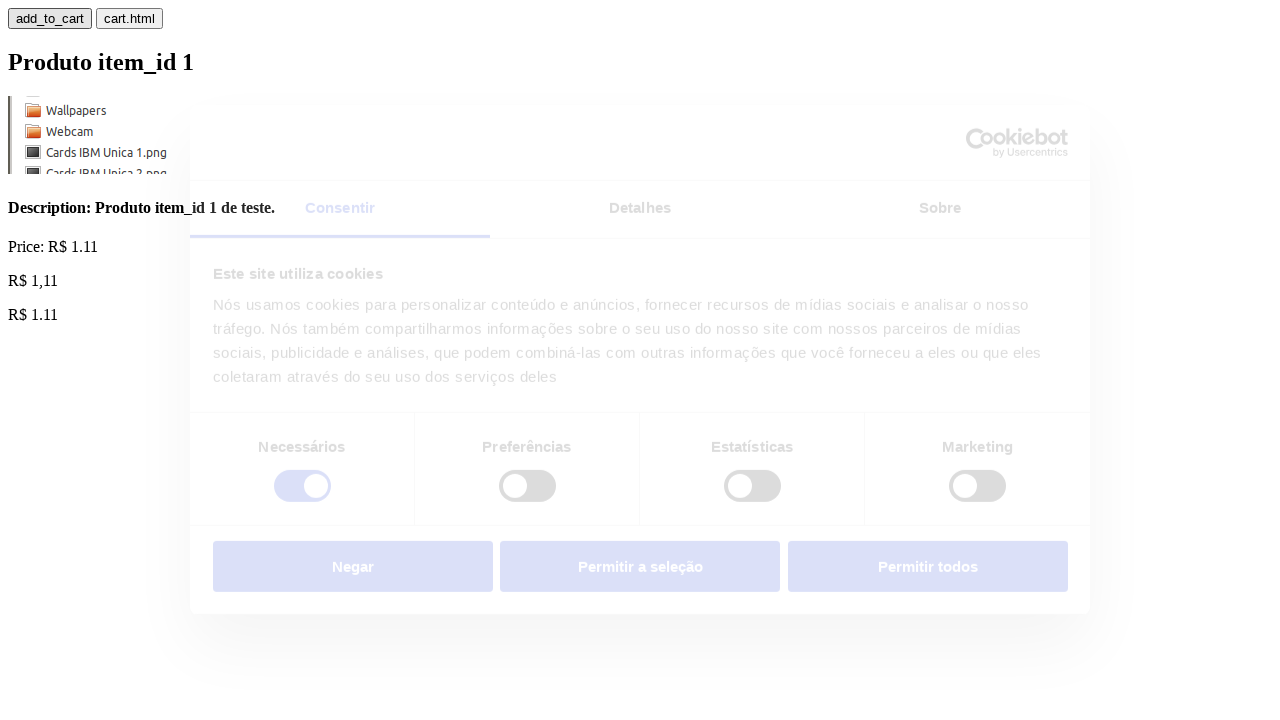

Product detail page loaded
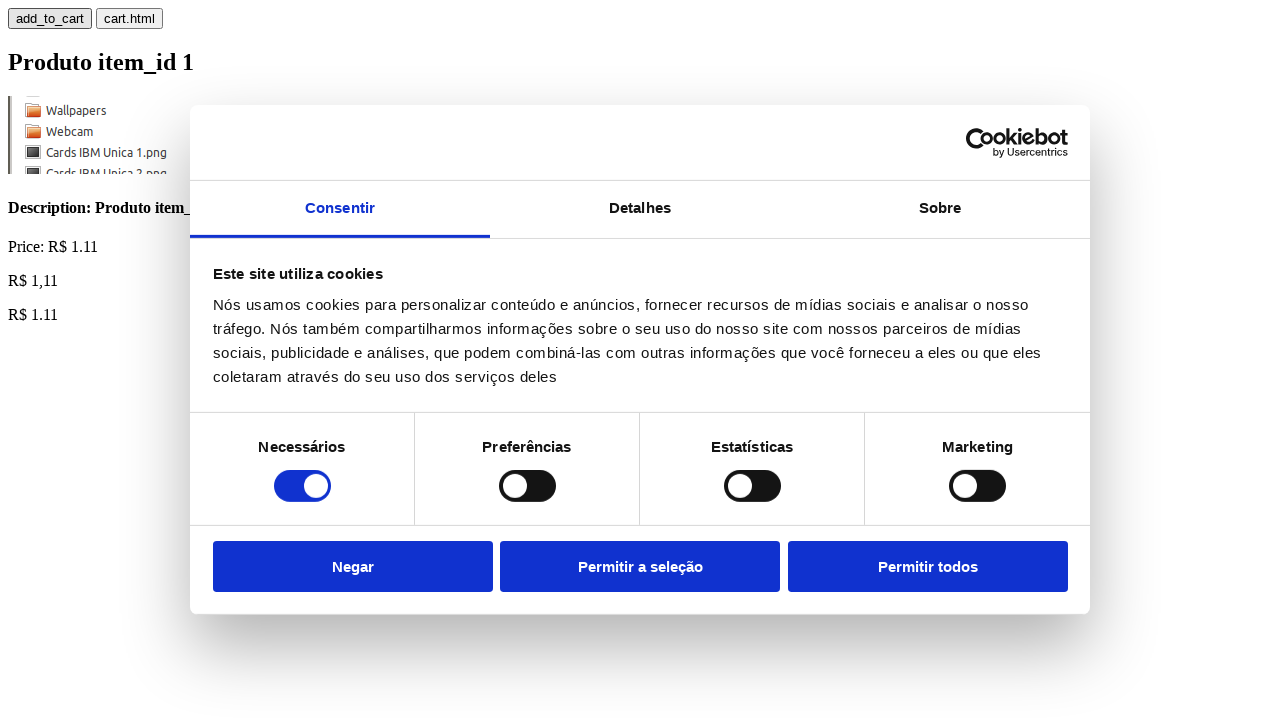

Clicked 'add to cart' button on product detail page at (50, 18) on text=add_to_cart
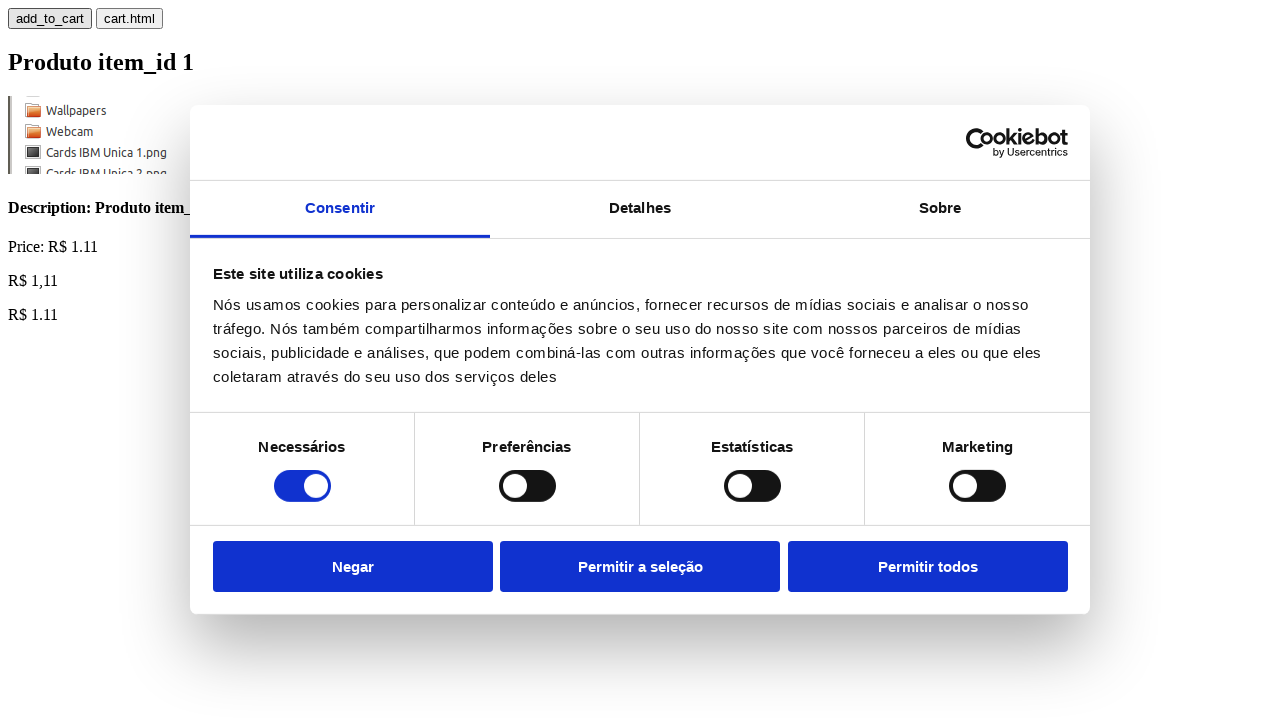

Clicked on cart page link at (130, 18) on text=cart.html
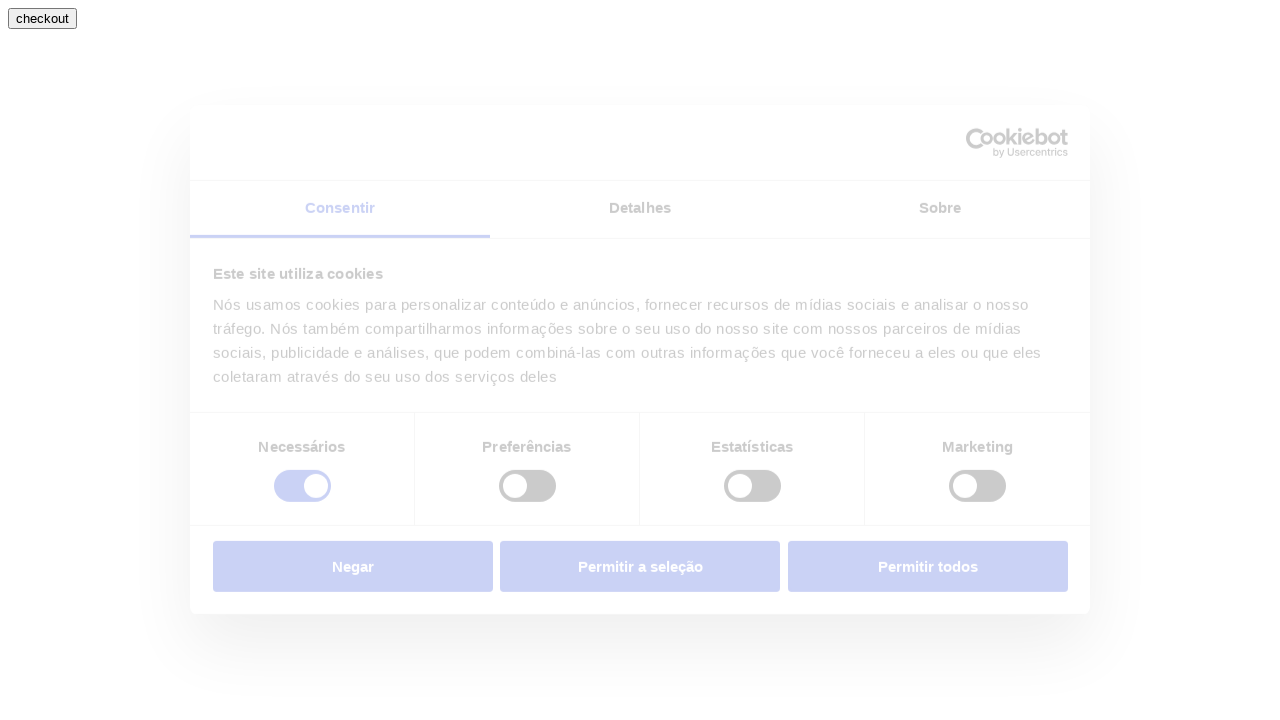

Cart page loaded with added item
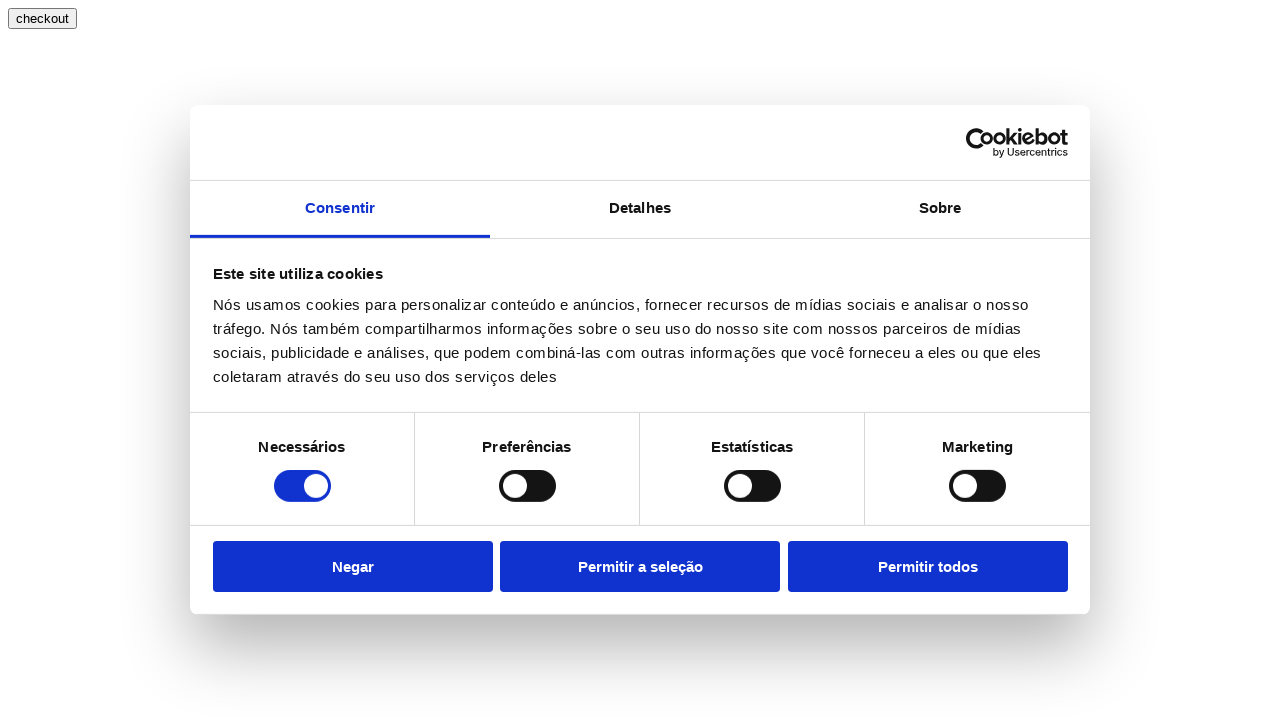

Clicked 'checkout' button from cart page at (42, 18) on text=checkout
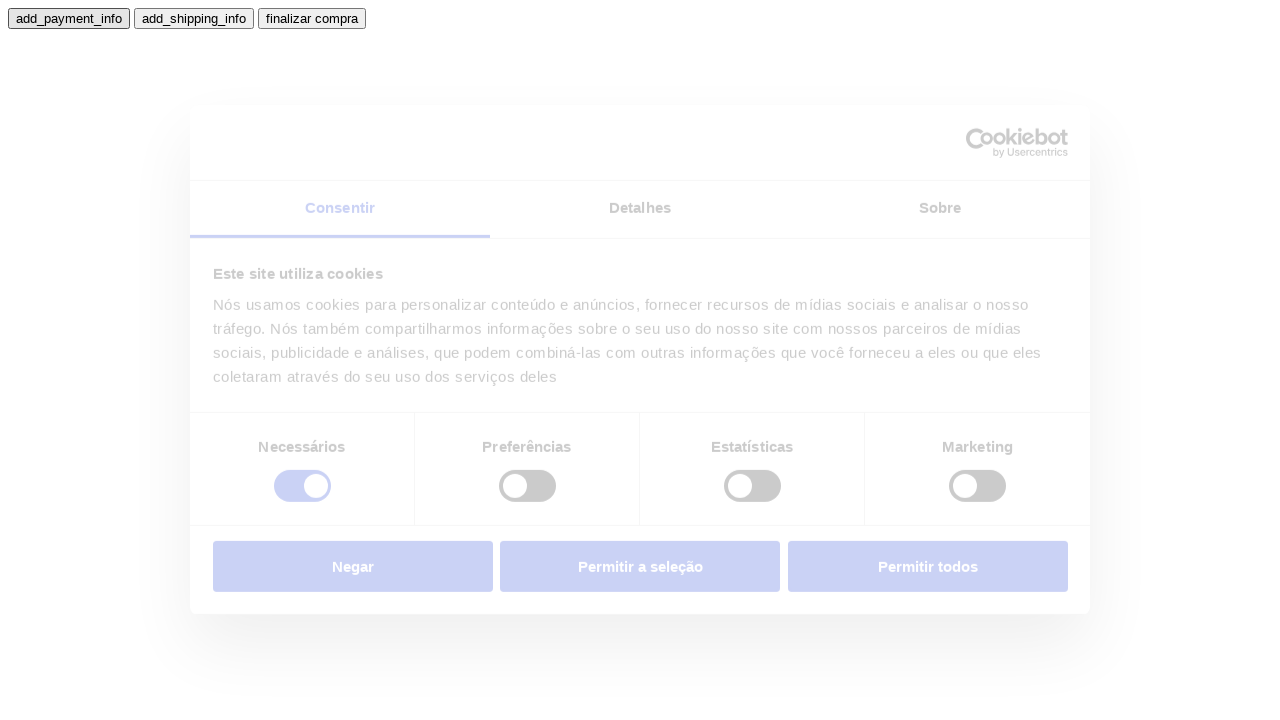

Checkout page loaded
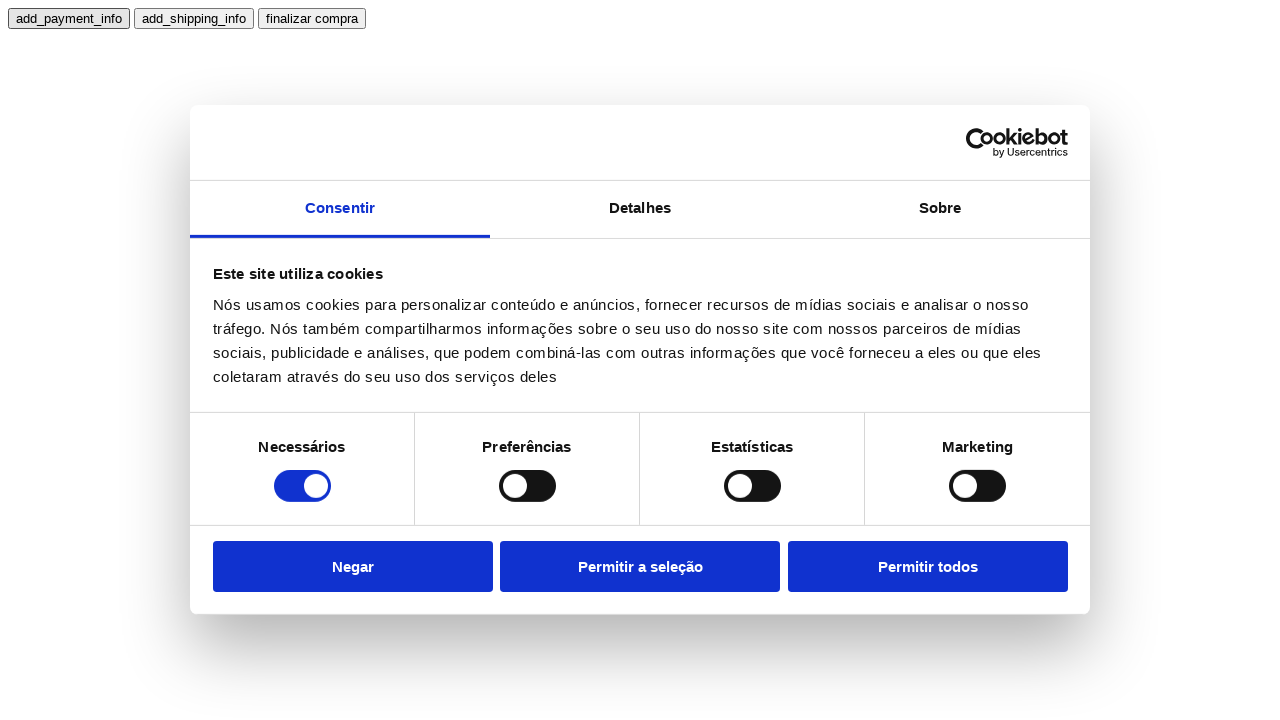

Clicked 'add payment info' button on checkout page at (69, 18) on text=add_payment_info
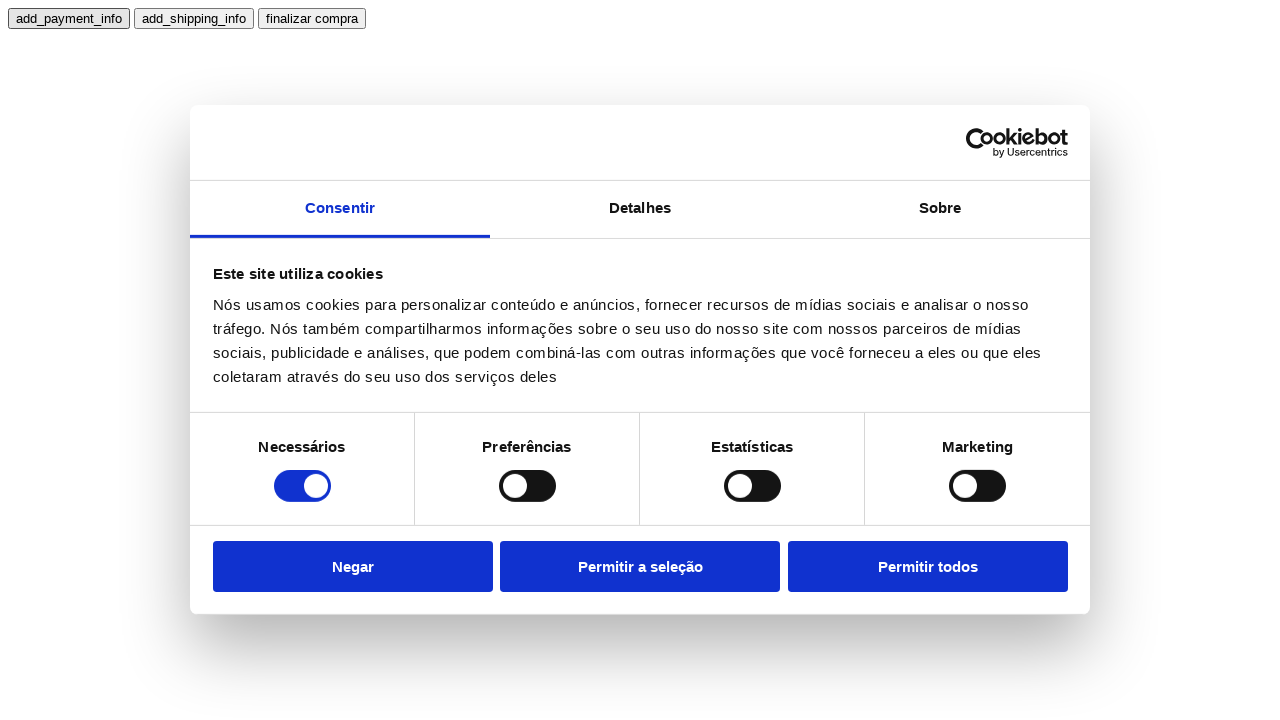

Clicked 'add shipping info' button on checkout page at (194, 18) on text=add_shipping_info
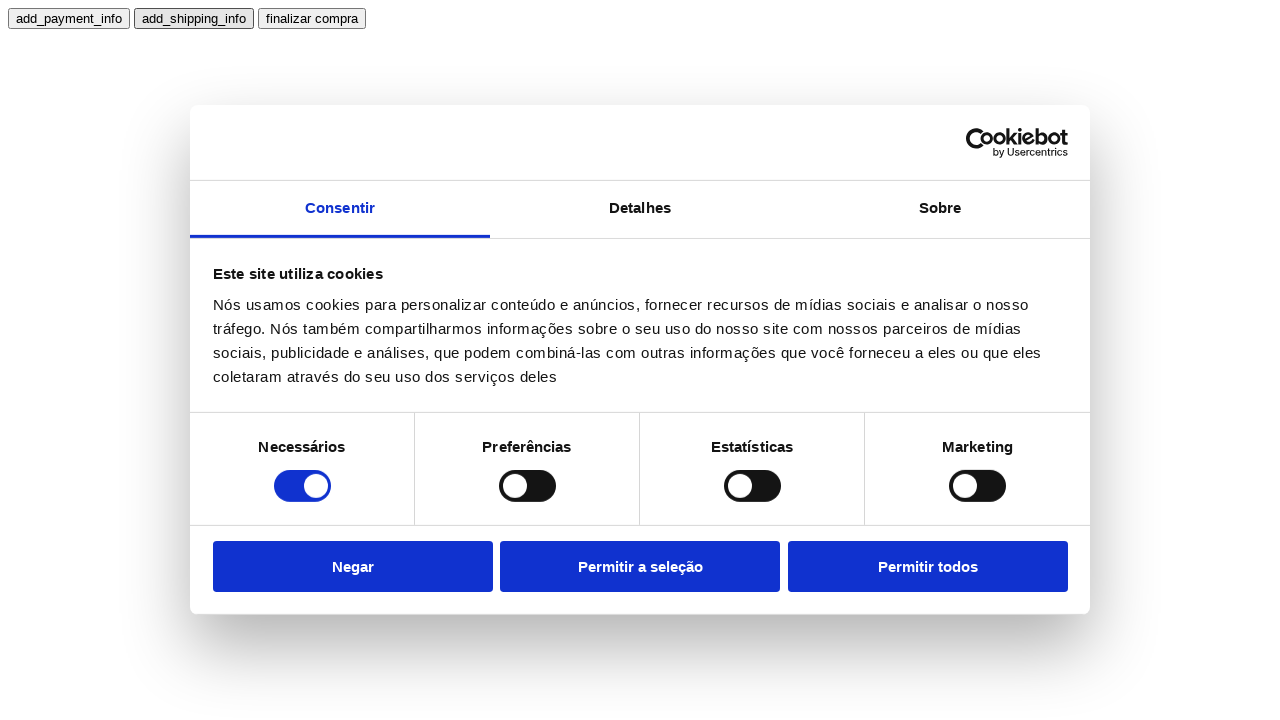

Waited 1 second for checkout form processing
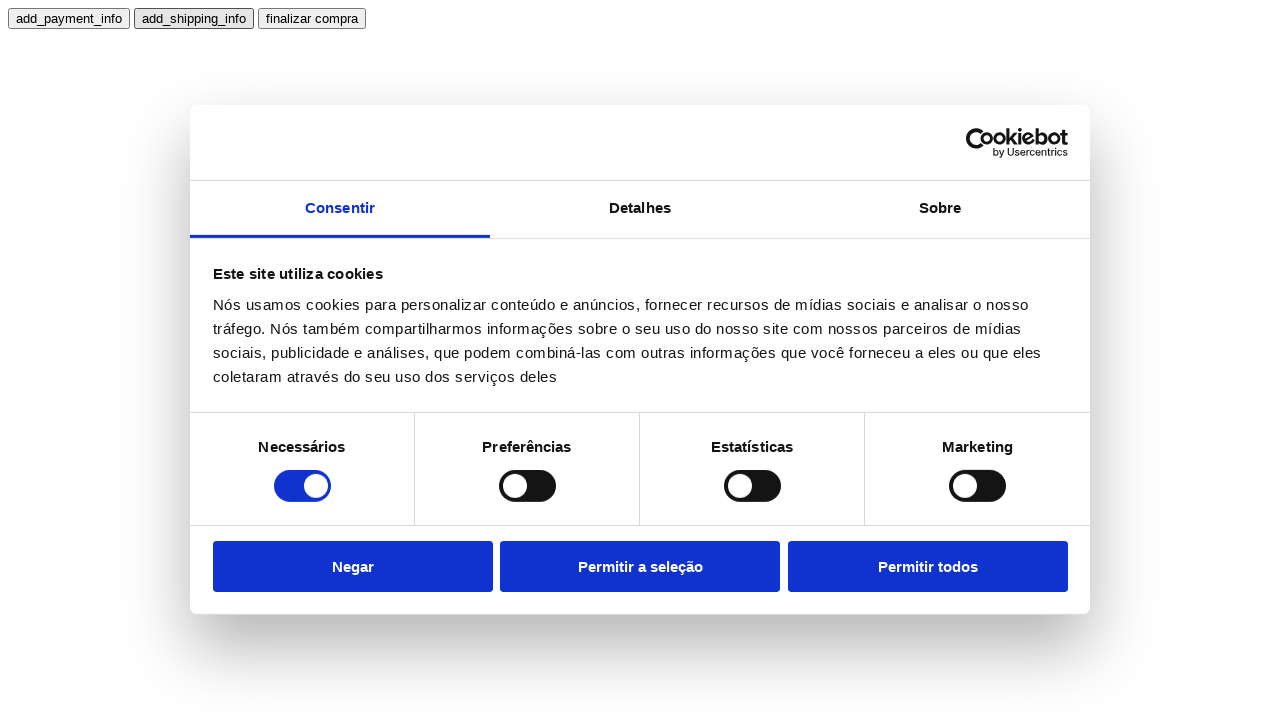

Clicked 'finalizar compra' (complete purchase) button at (312, 18) on text=finalizar compra
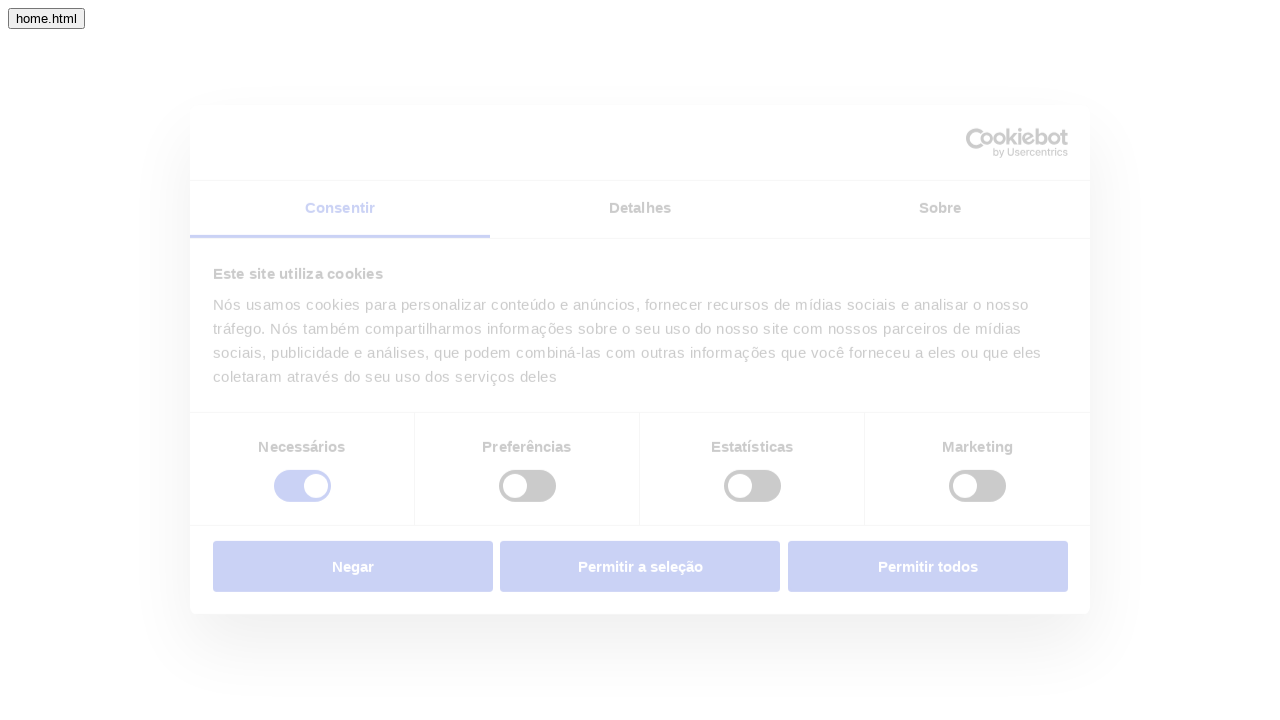

Thank you page loaded - purchase completed
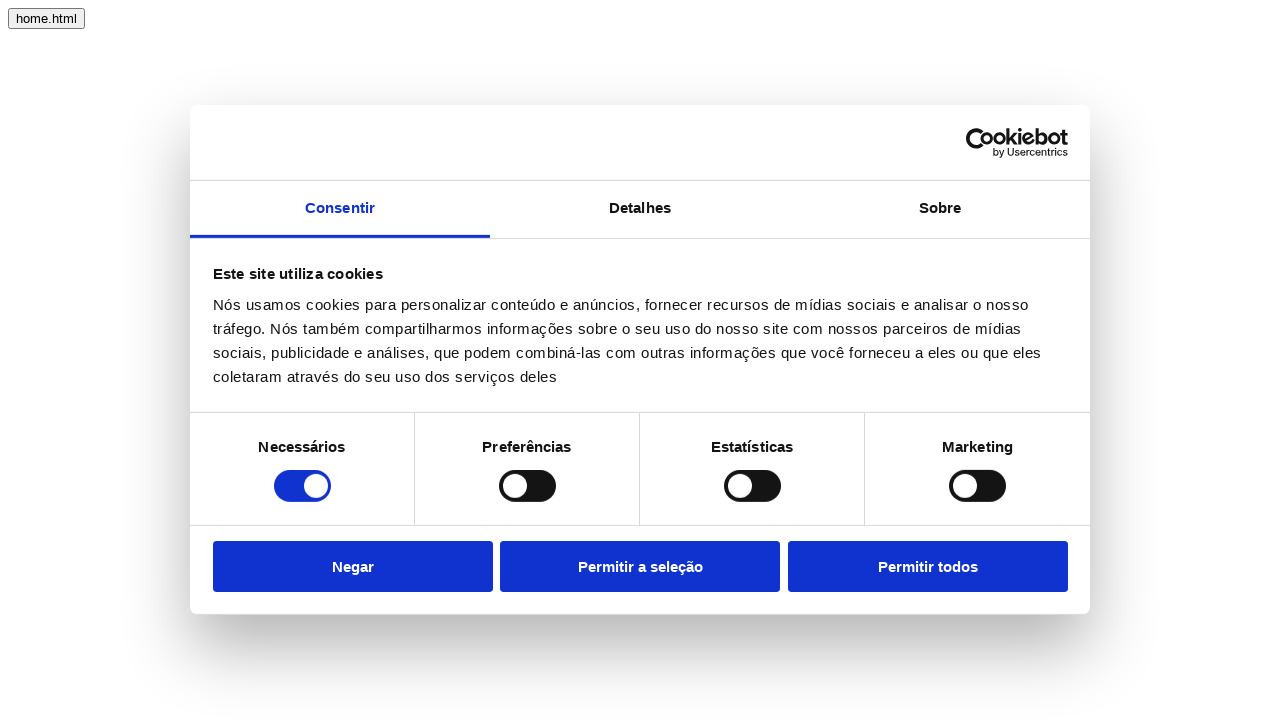

Waited 1.5 seconds for purchase confirmation to finalize
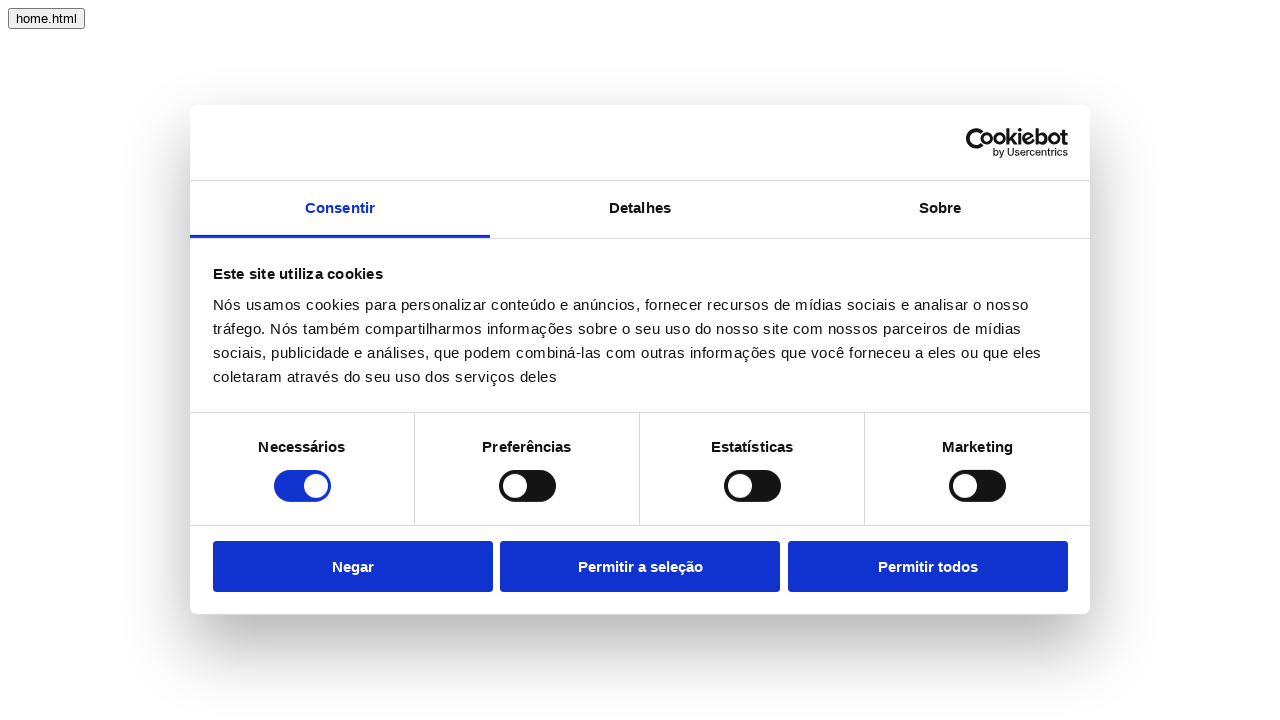

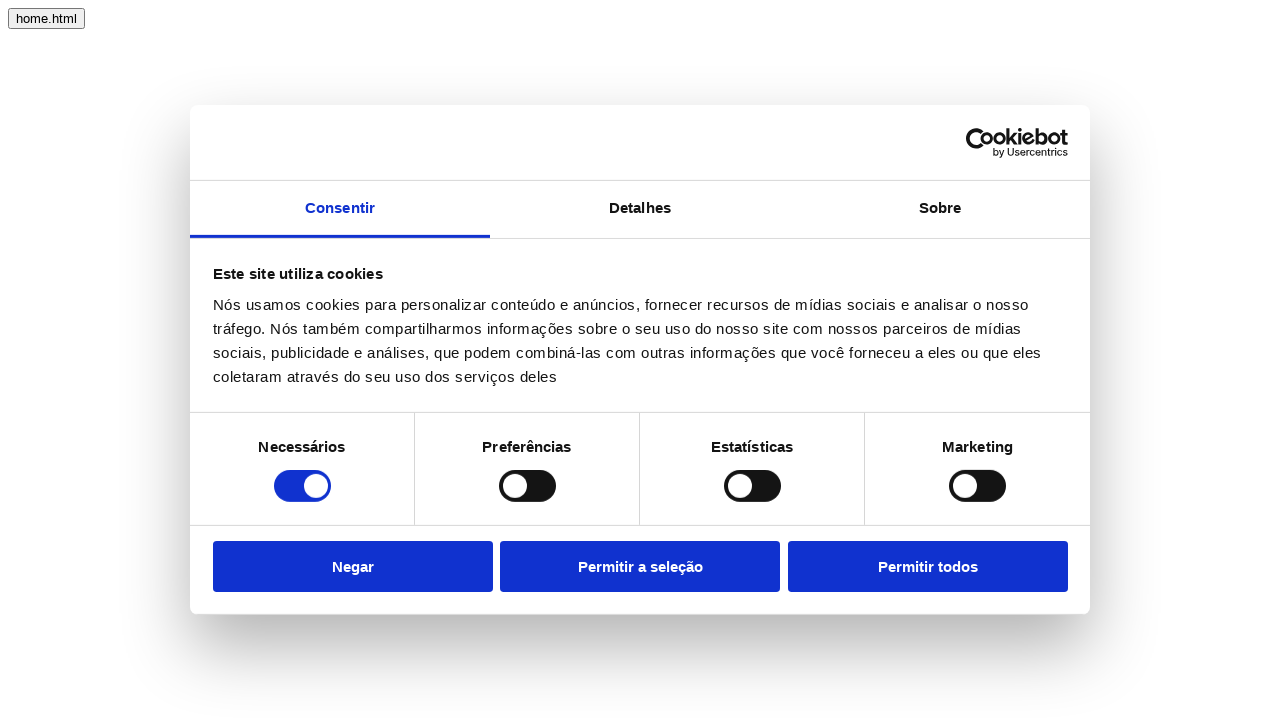